Tests checkbox selection functionality by clicking a specific checkbox option, verifying its selection state, then tests element visibility by clicking a hide button and verifying the text box becomes hidden.

Starting URL: https://rahulshettyacademy.com/AutomationPractice/

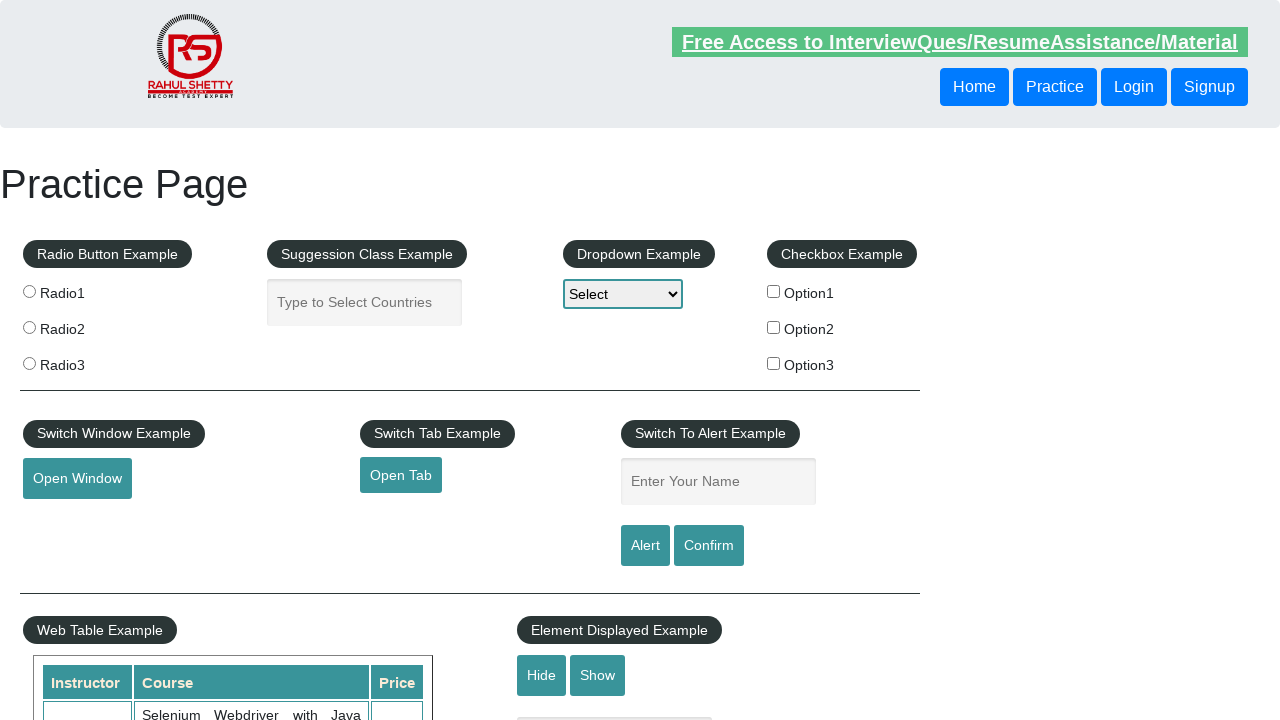

Clicked checkbox with value 'option2' at (774, 327) on input[type='checkbox'][value='option2']
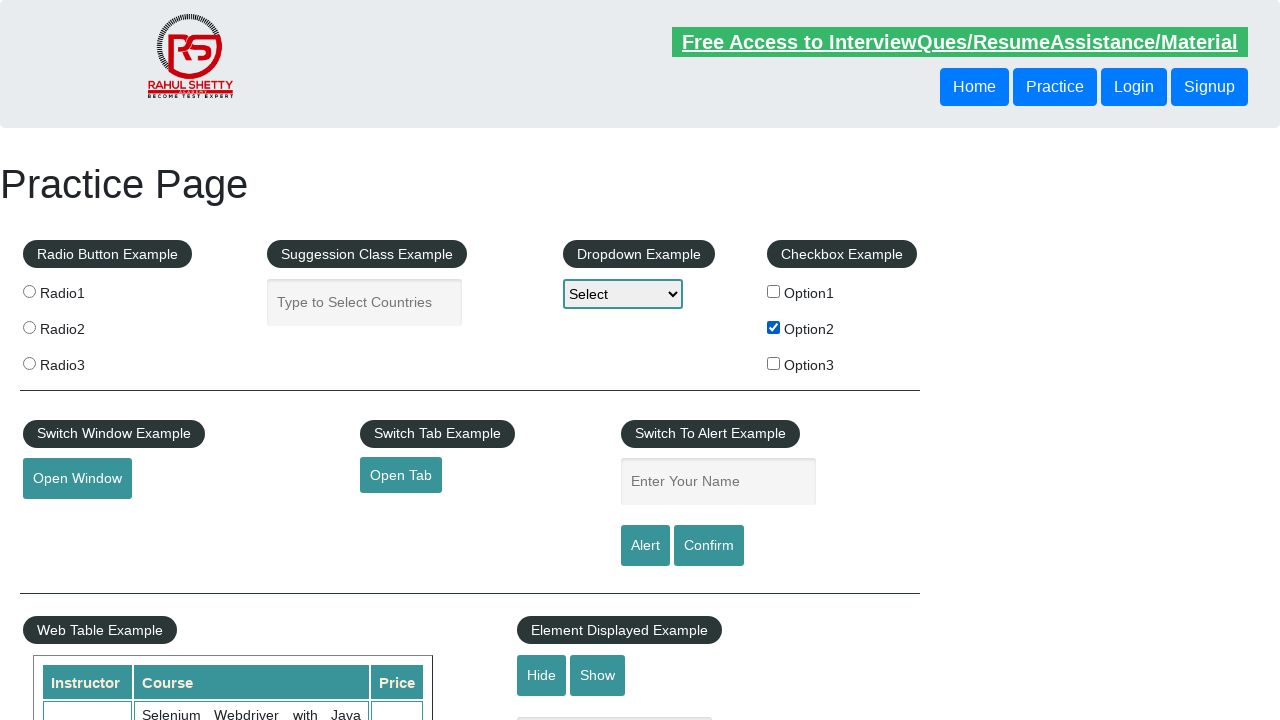

Verified checkbox with value 'option2' is selected
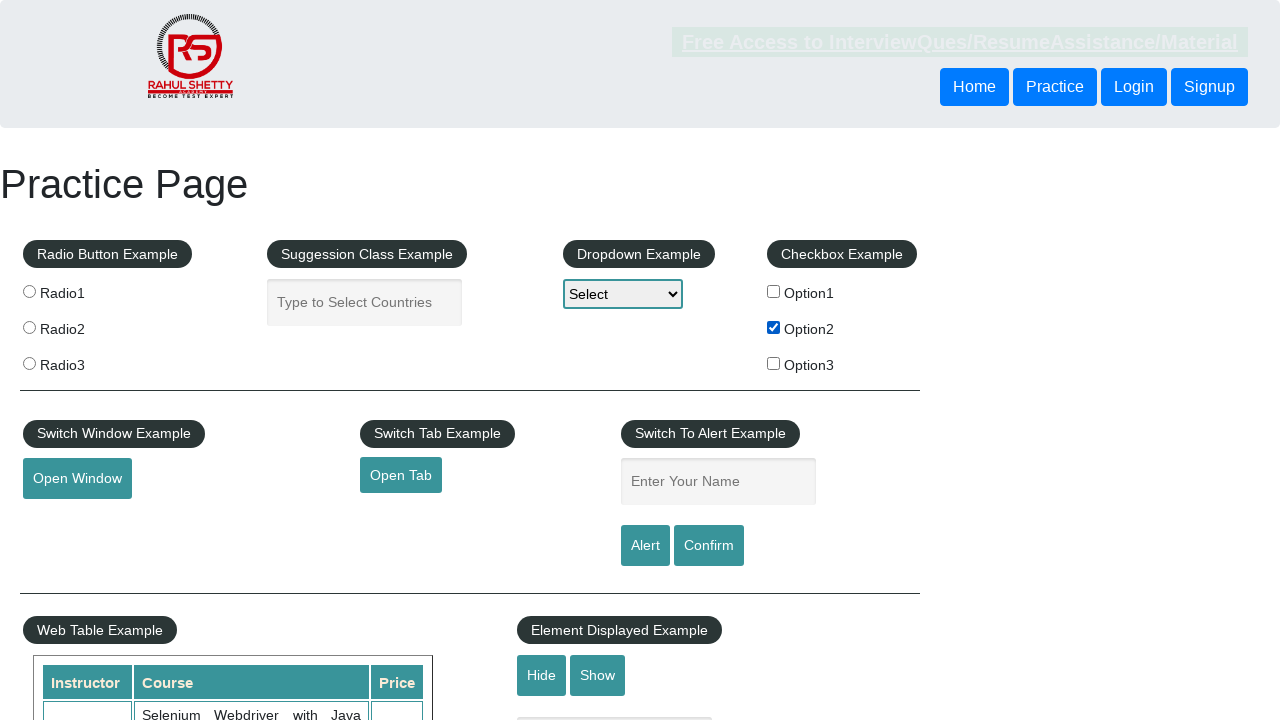

Verified text box is initially visible
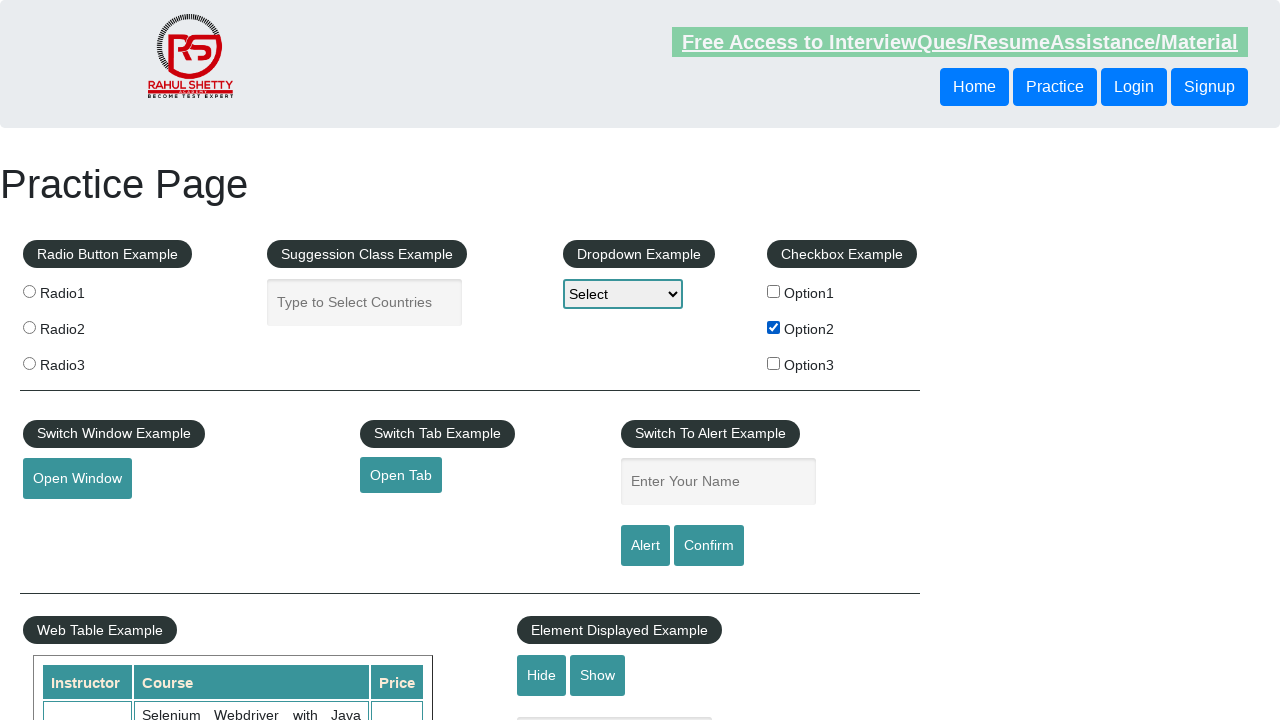

Clicked hide button to hide text box at (542, 675) on #hide-textbox
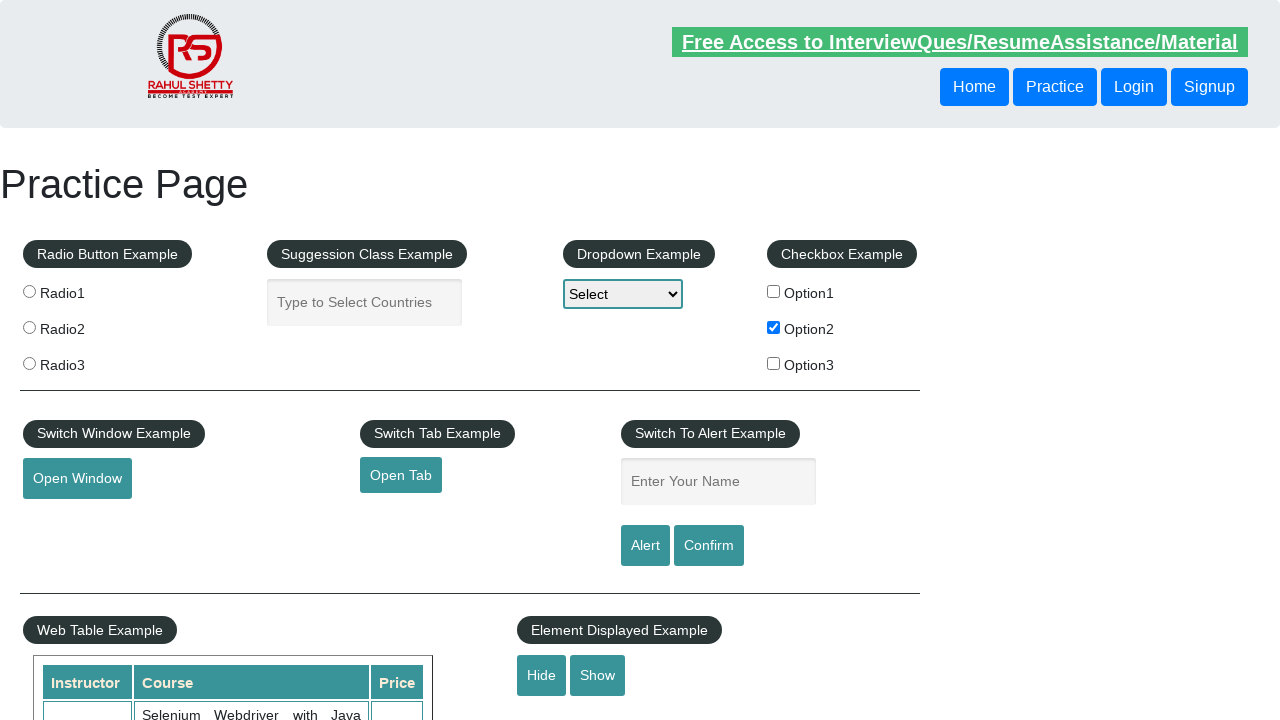

Waited for text box to become hidden
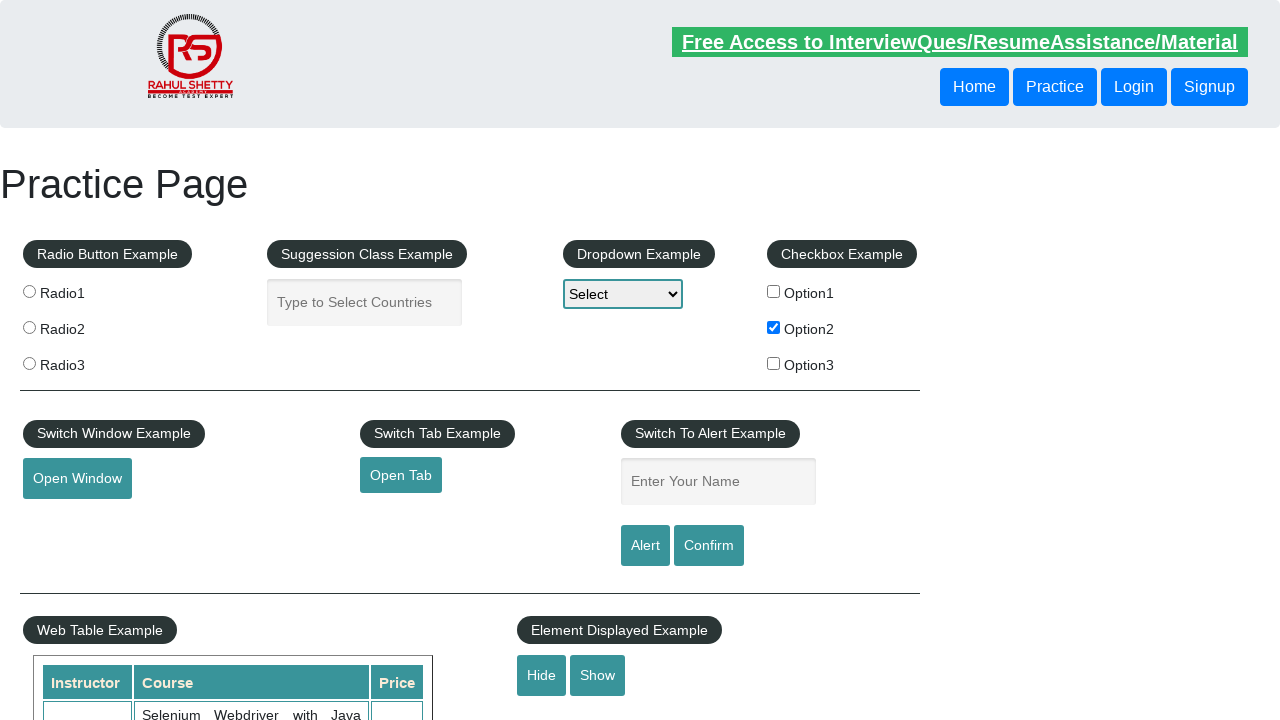

Verified text box is now hidden
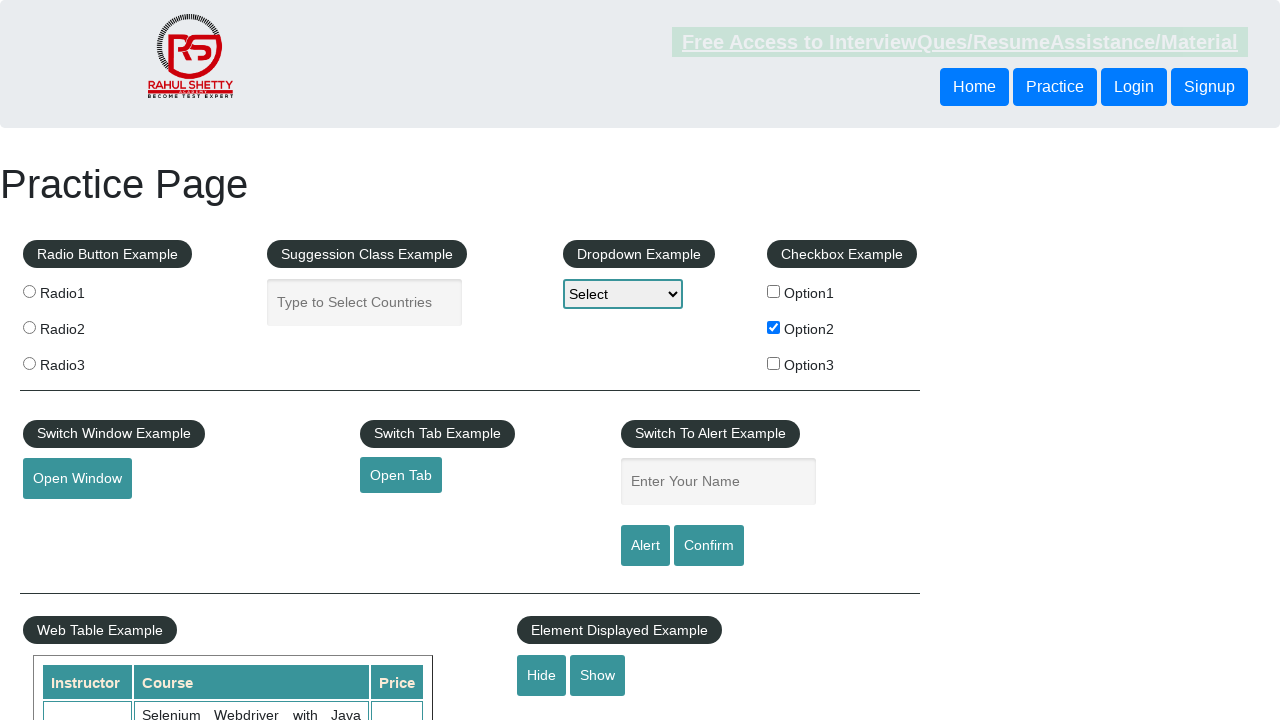

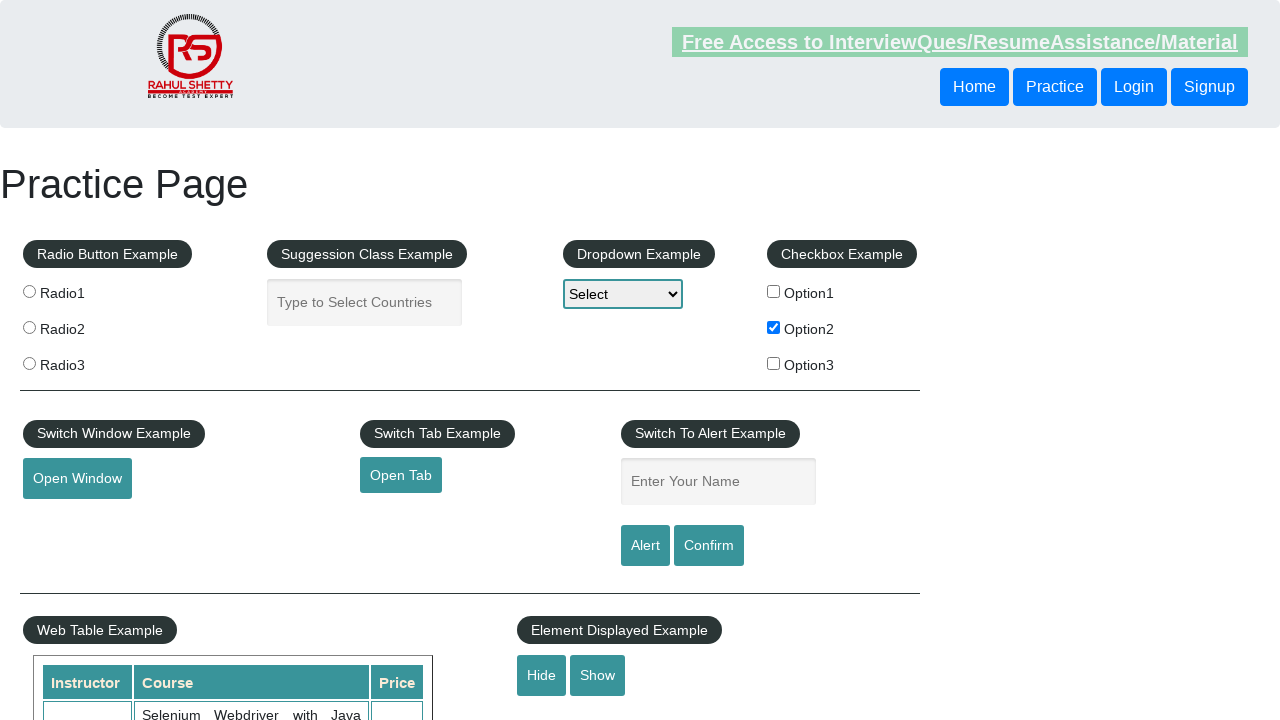